Tests iframe handling by navigating to a frames demo page, clicking a link to show nested iframes, switching into nested frames, and filling a text input field

Starting URL: http://demo.automationtesting.in/Frames.html

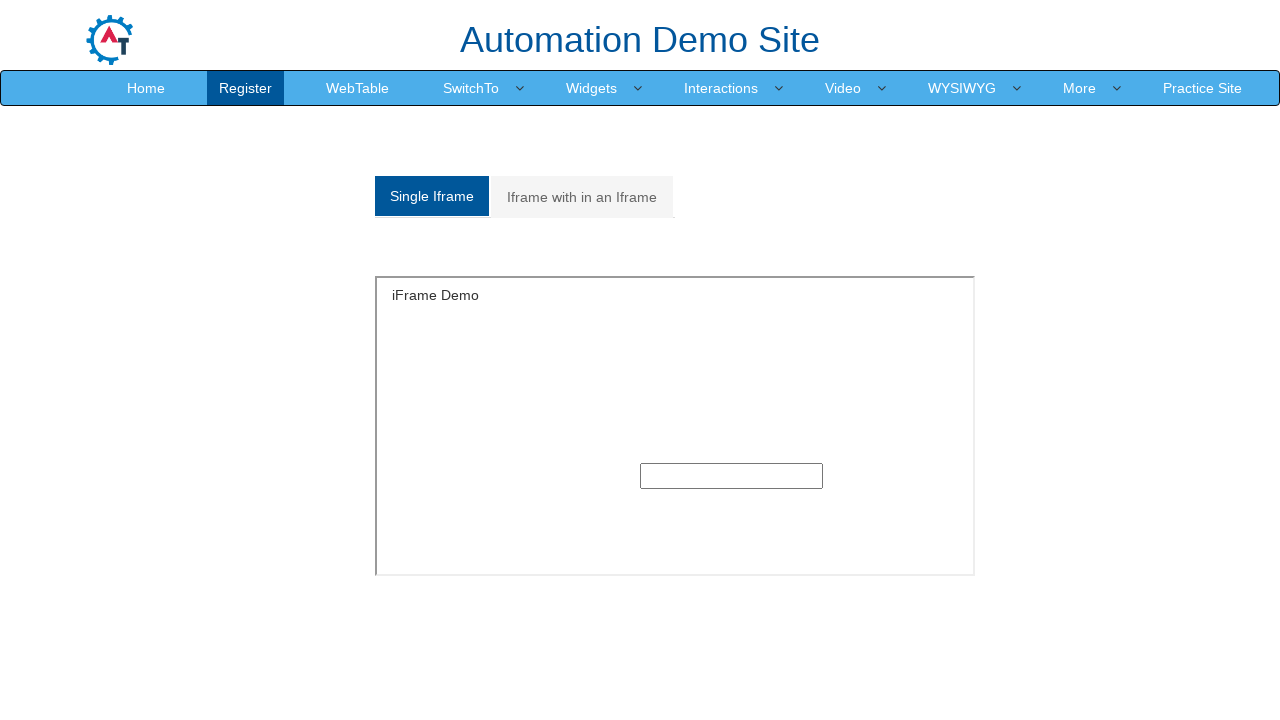

Clicked link containing 'with' text to show nested iframes at (582, 197) on a:has-text('with')
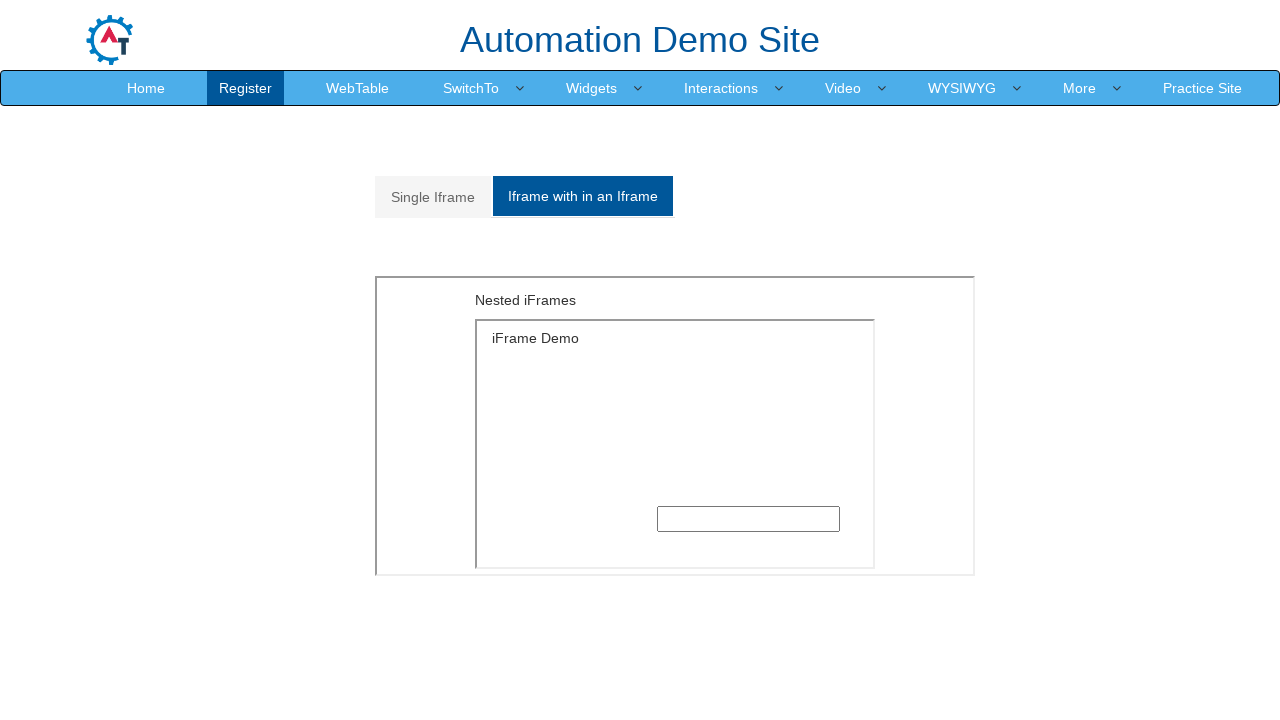

Selected second iframe (index 1)
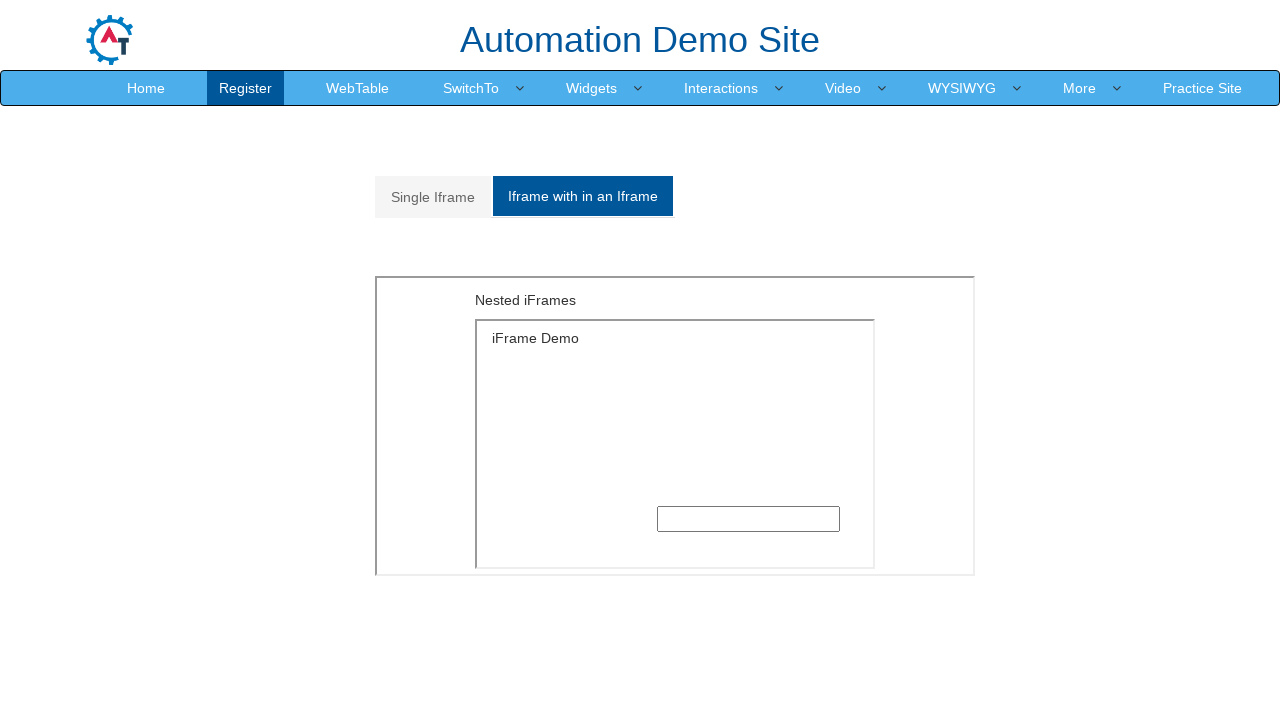

Located nested iframe with float left style inside first frame
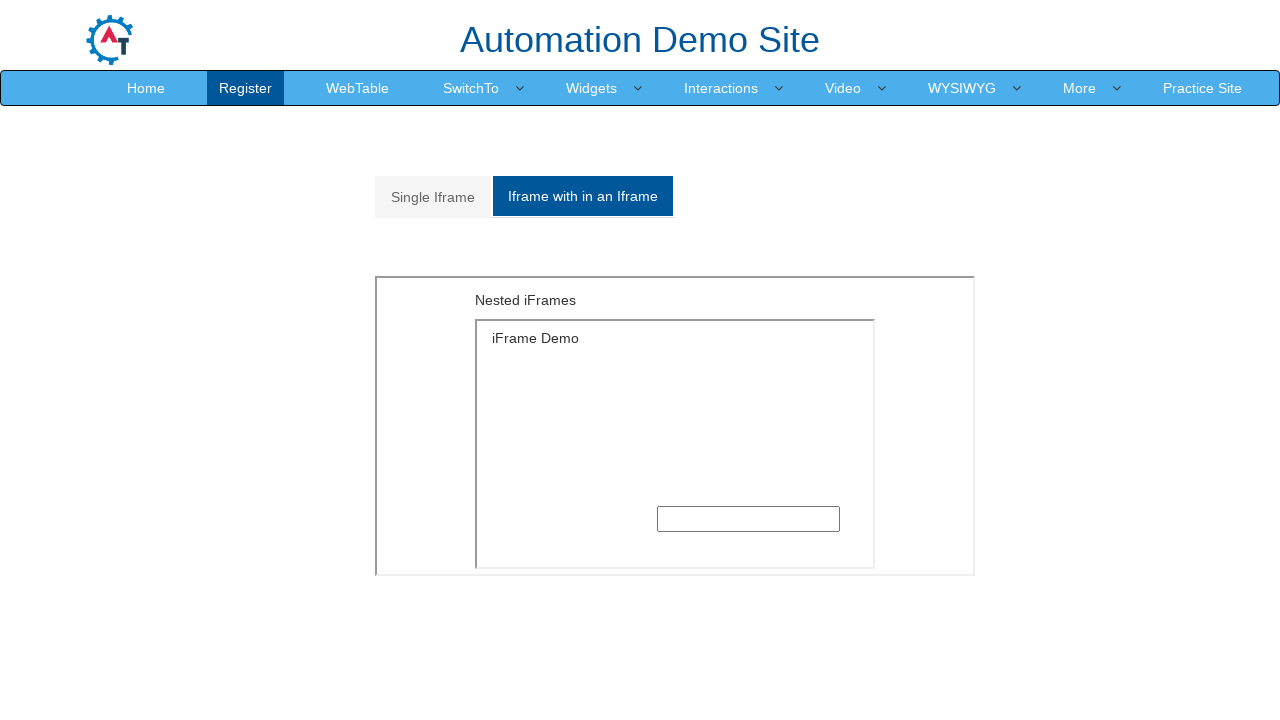

Filled text input field with 'tester' in nested iframe on iframe >> nth=1 >> internal:control=enter-frame >> iframe[style*='float: left'] 
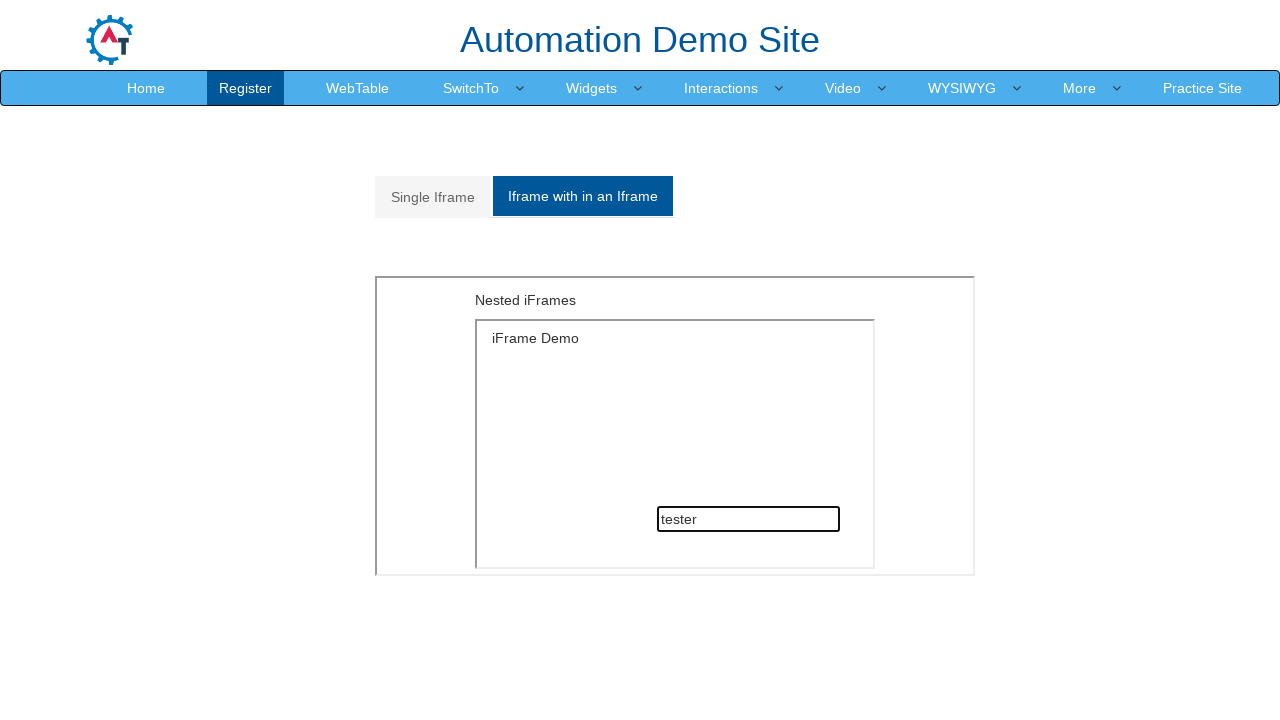

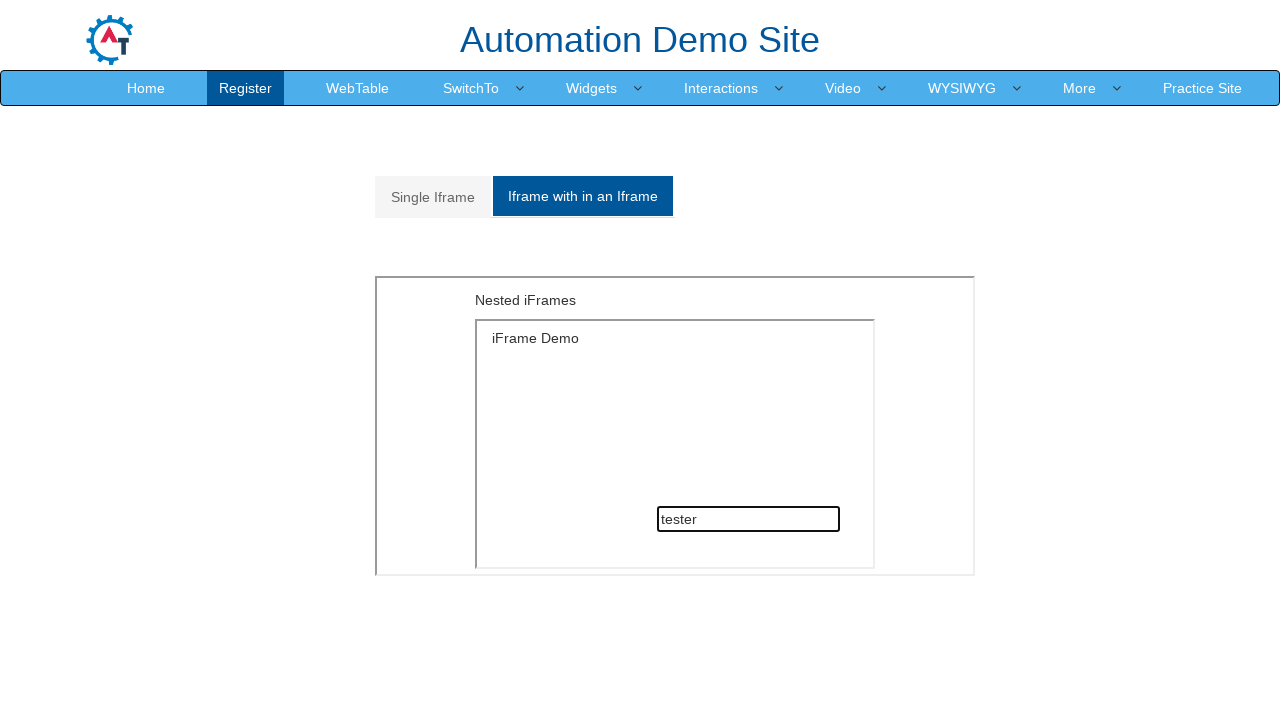